Tests checkbox functionality by checking the display status, enabled status, and selection state, then clicking to toggle the checkbox state

Starting URL: https://the-internet.herokuapp.com/checkboxes

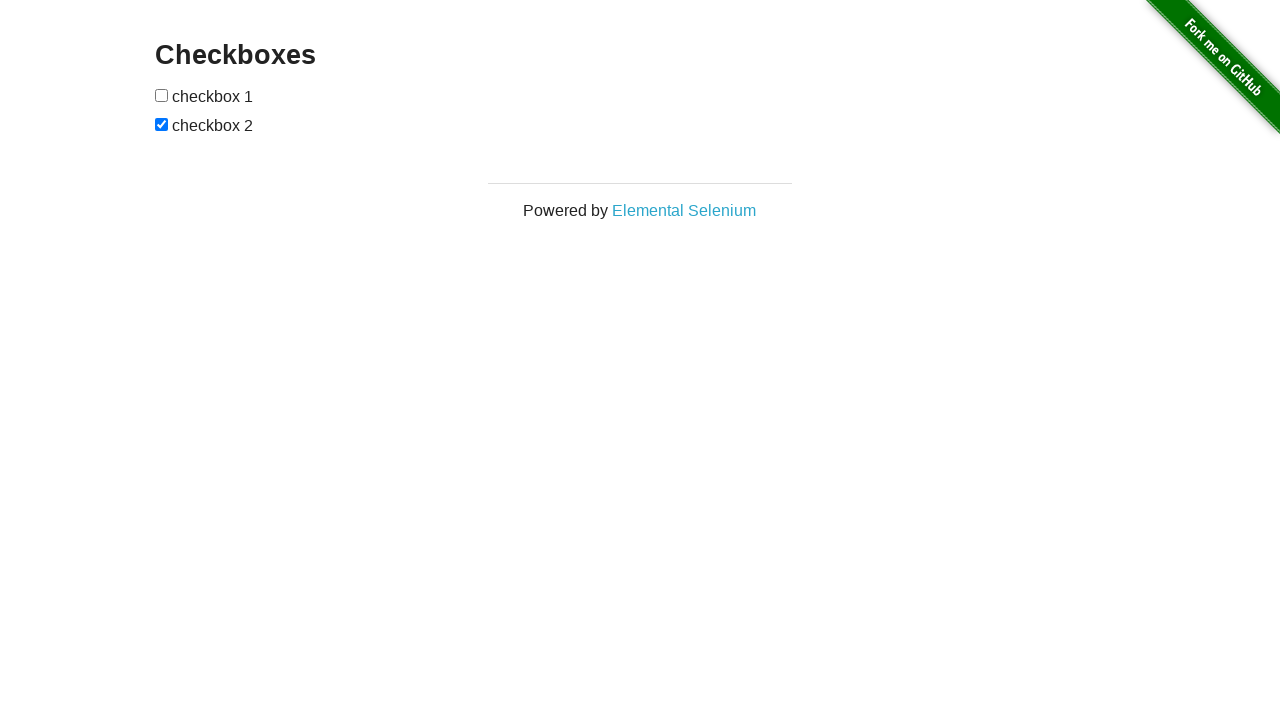

Located first checkbox element
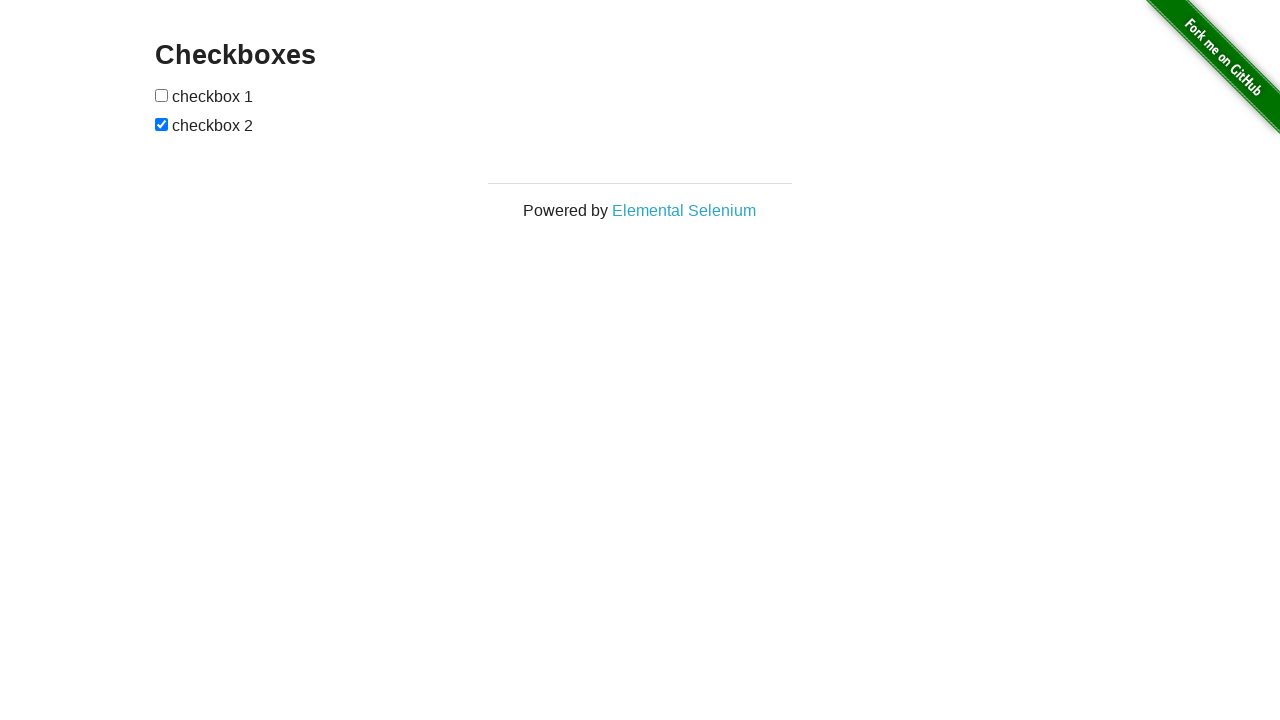

Checked if first checkbox is visible
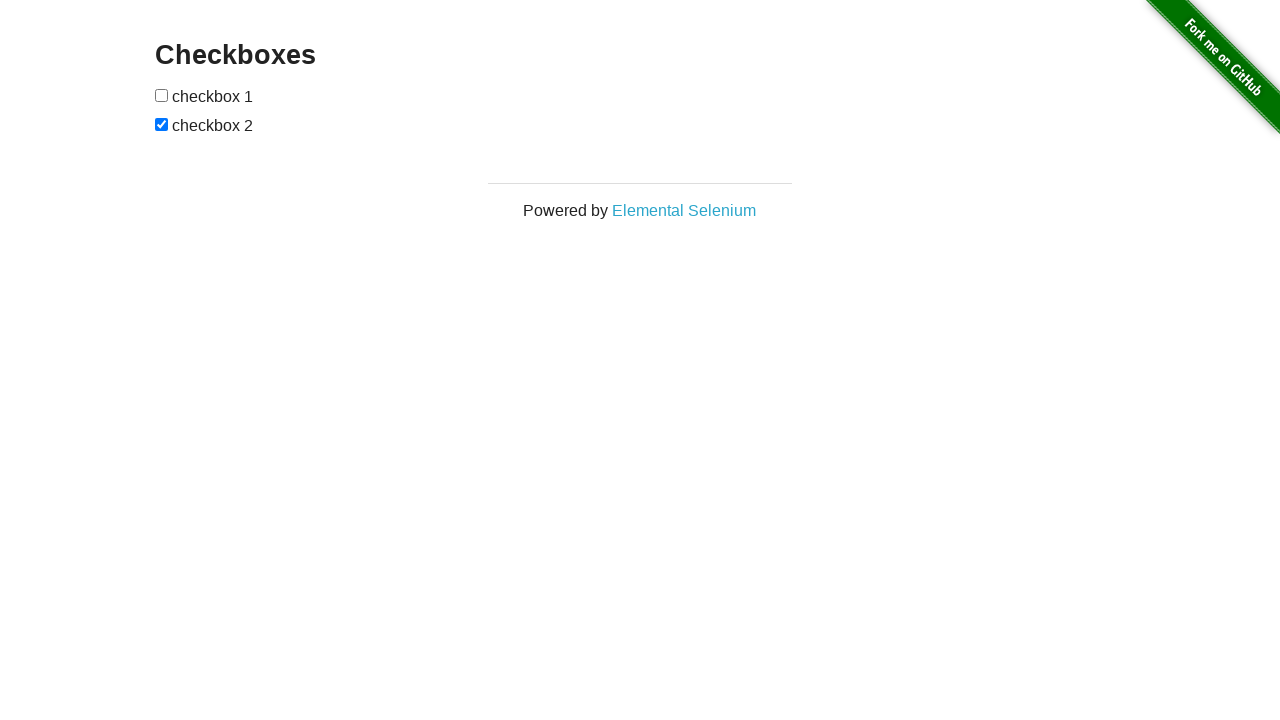

Checked if first checkbox is enabled
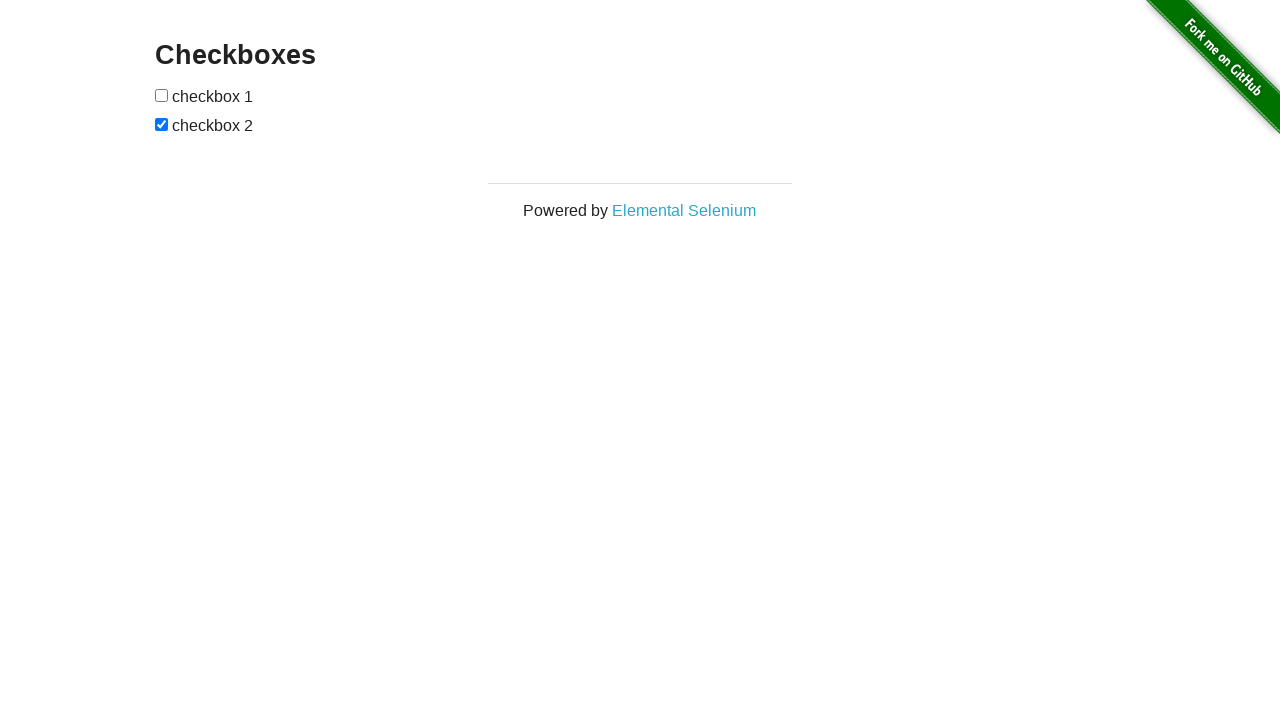

Checked if first checkbox is initially selected
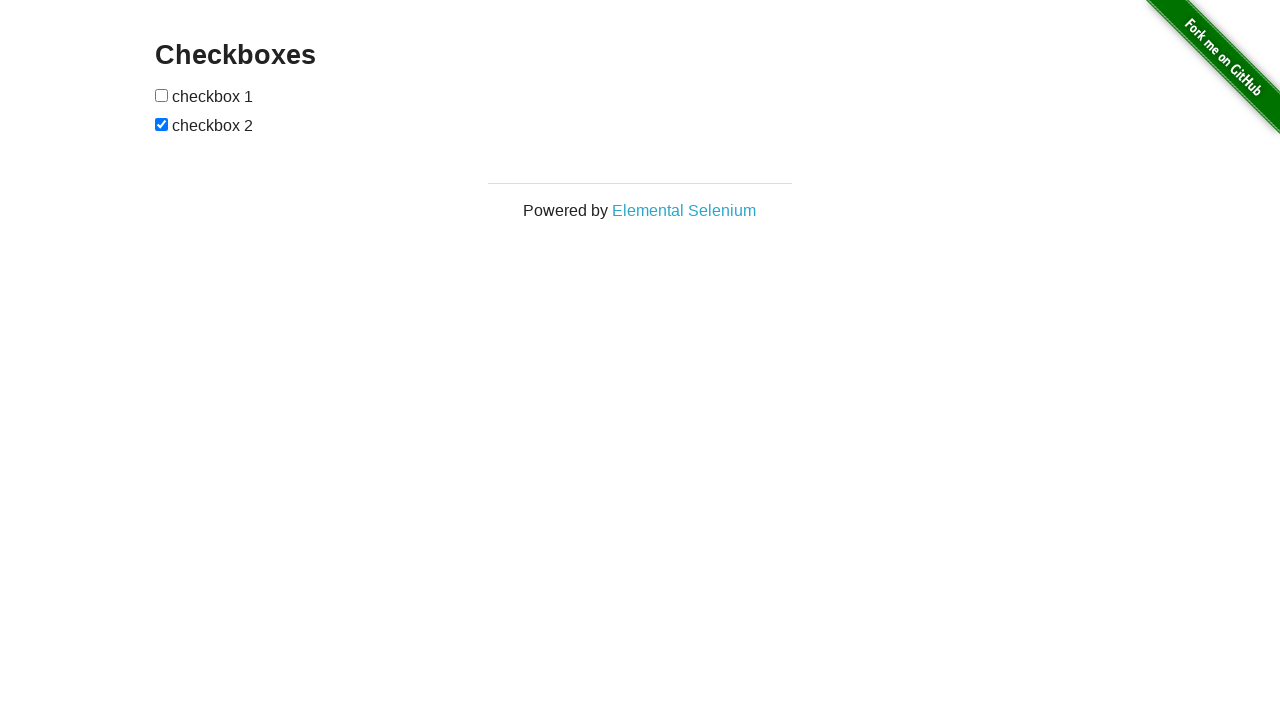

Clicked first checkbox to select it at (162, 95) on xpath=//*[@id="checkboxes"]/input[1]
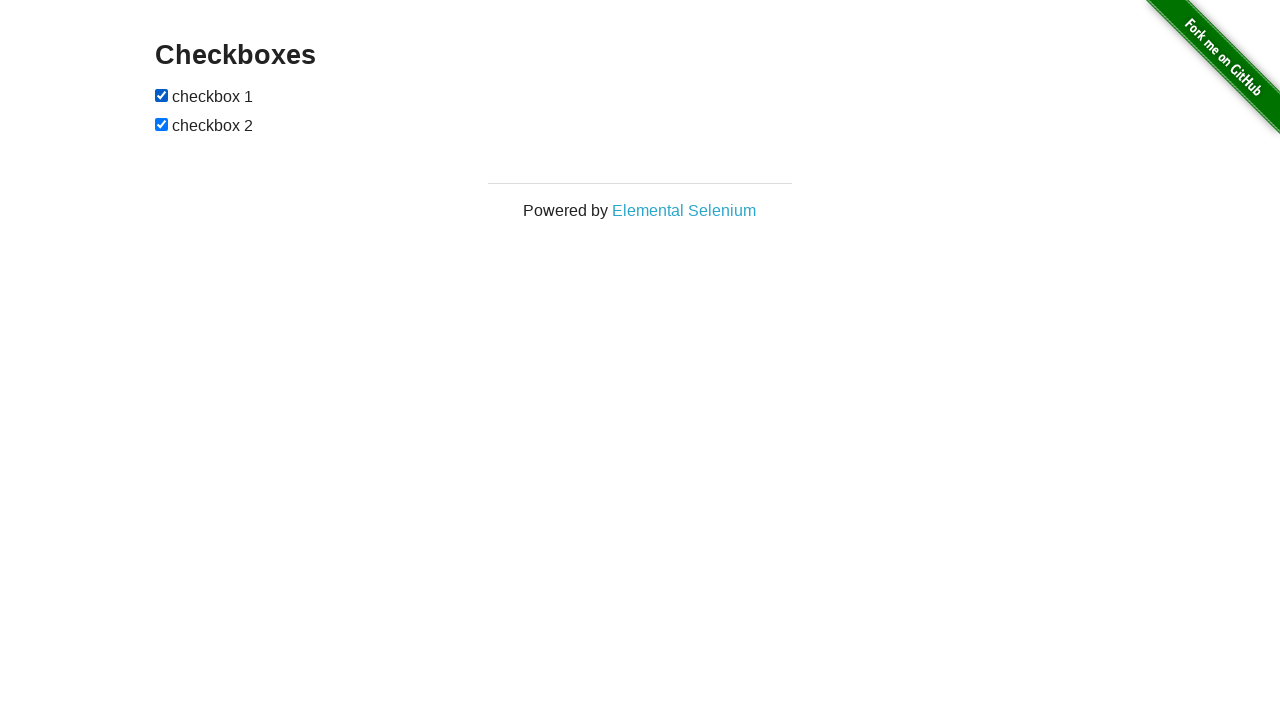

Verified first checkbox is now selected after click
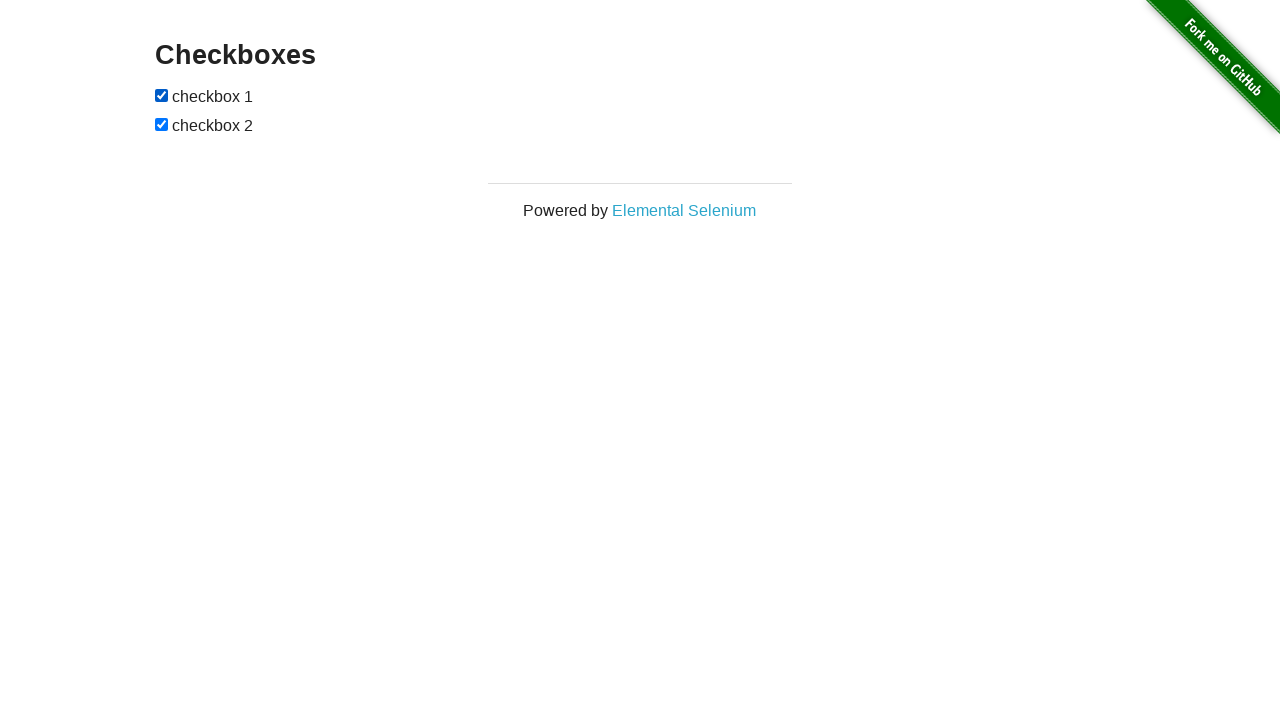

Clicked first checkbox again to deselect it at (162, 95) on xpath=//*[@id="checkboxes"]/input[1]
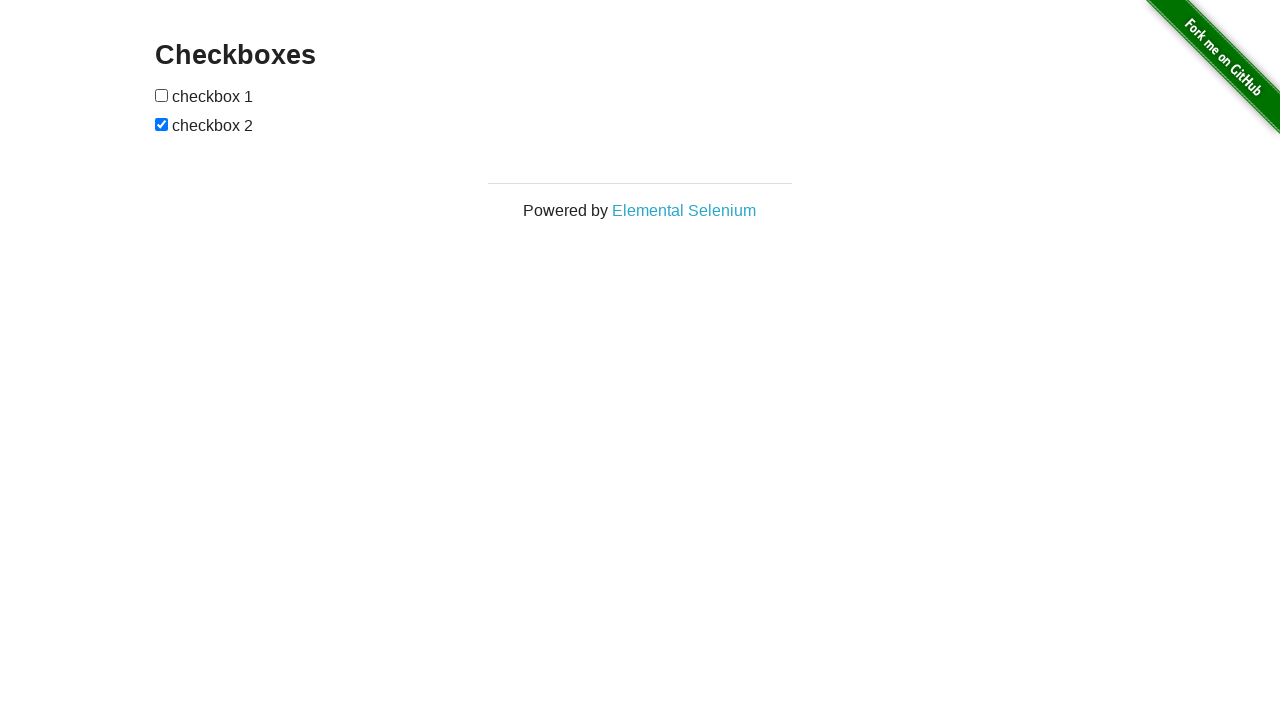

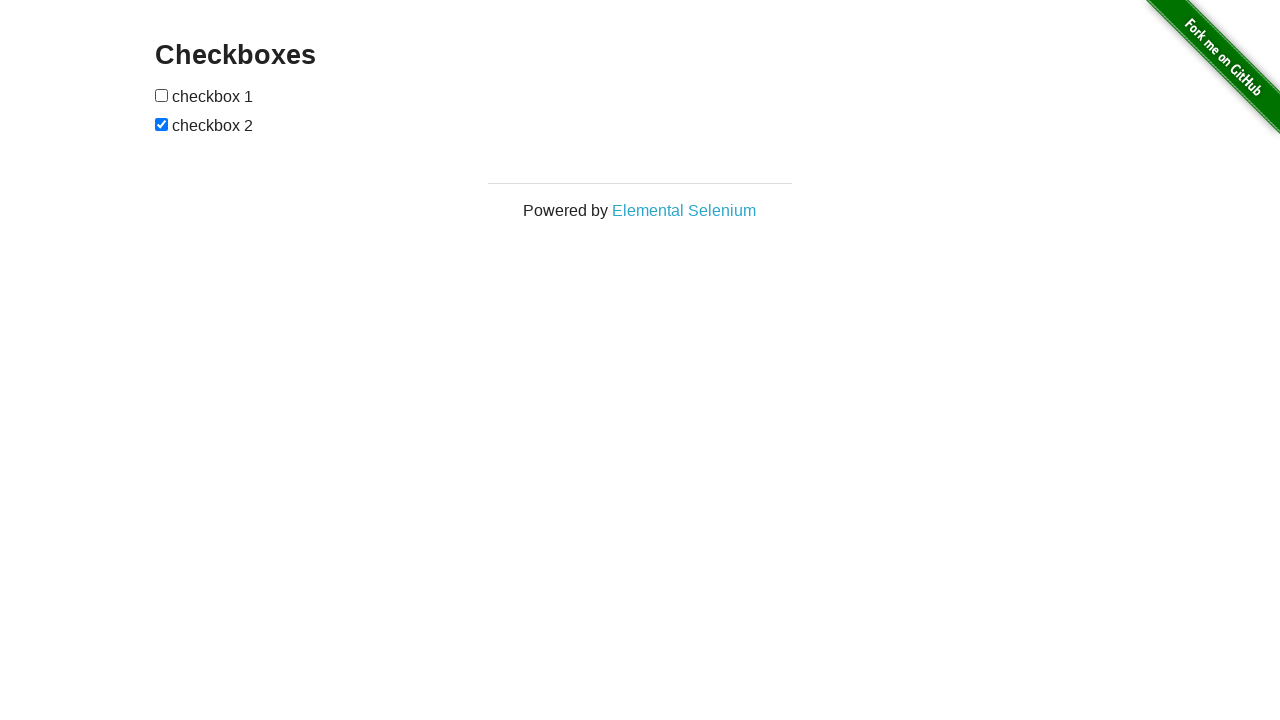